Tests drag and drop functionality within an iframe by dragging a draggable element to a droppable target area

Starting URL: https://jqueryui.com/droppable/

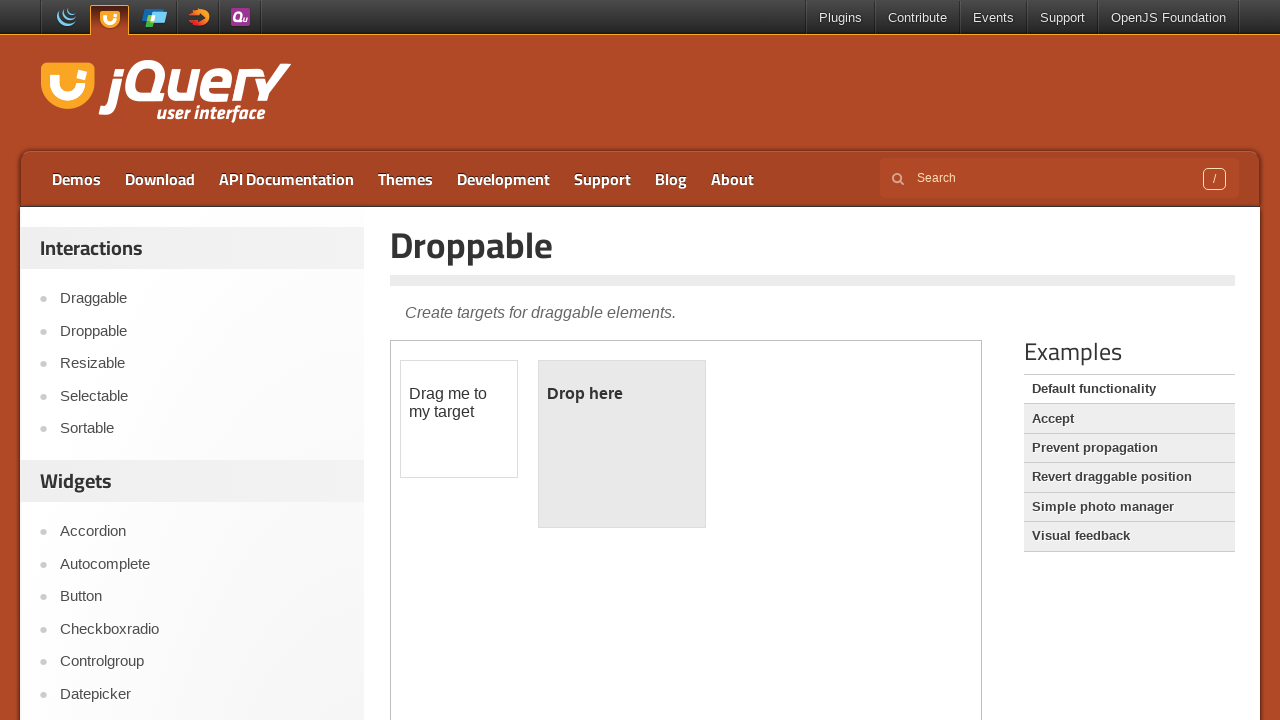

Retrieved all iframes on page - found 1 total
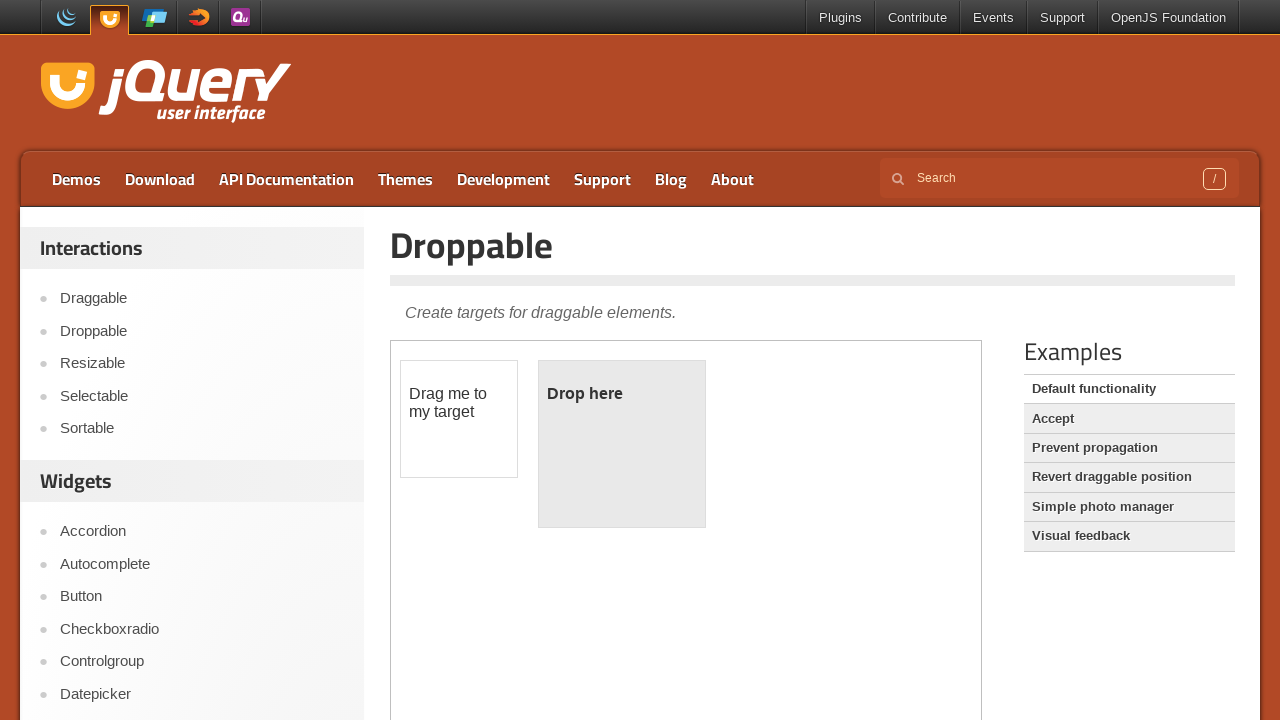

Selected the first iframe containing drag-drop demo
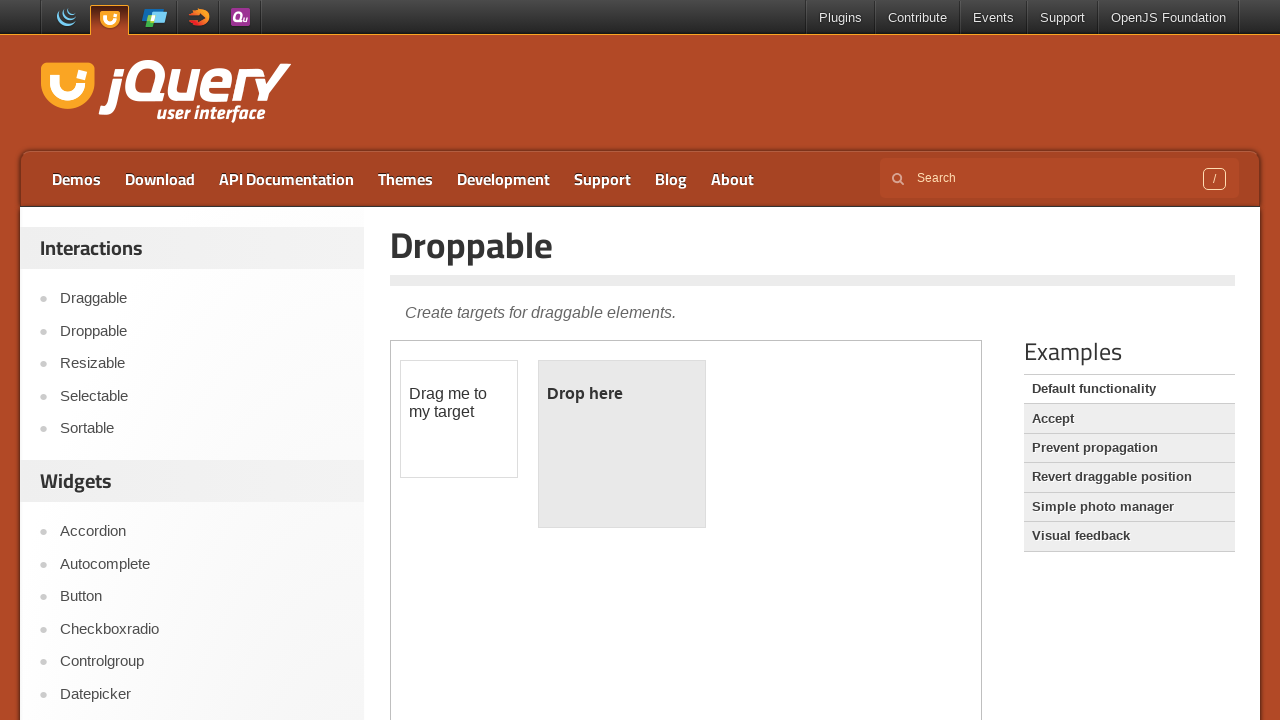

Located draggable element with id 'draggable' within iframe
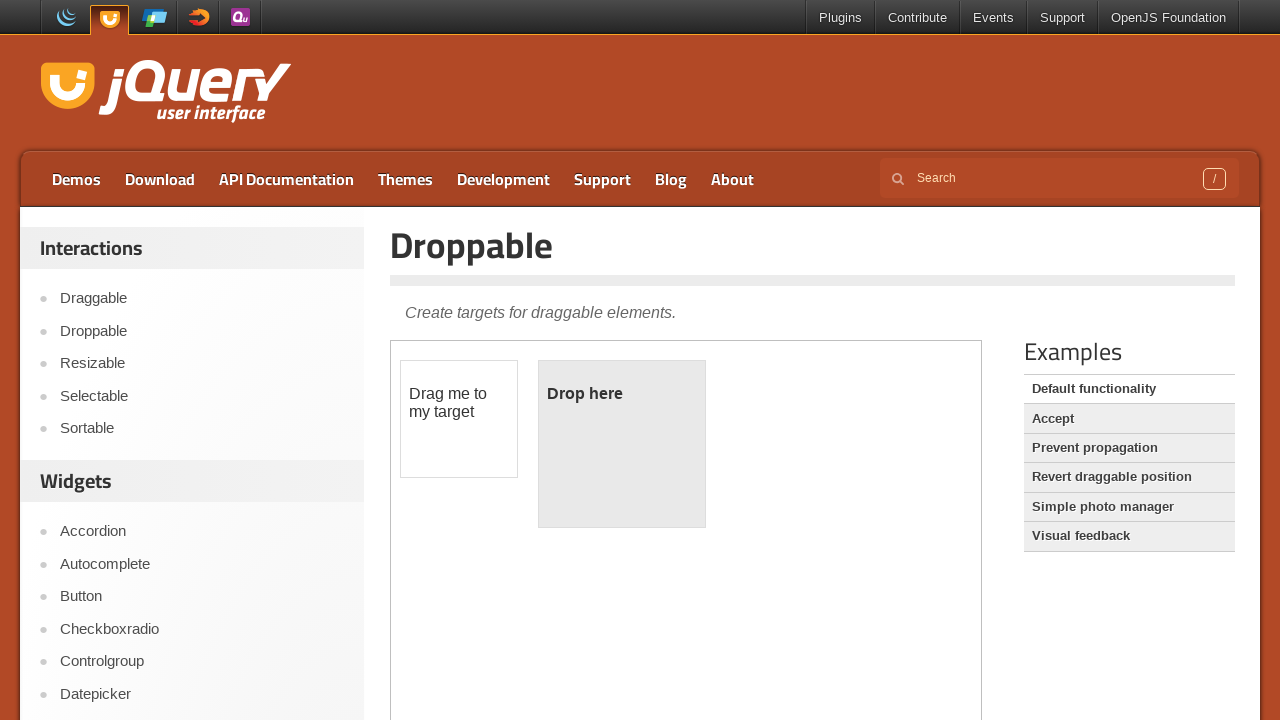

Located droppable target element with id 'droppable' within iframe
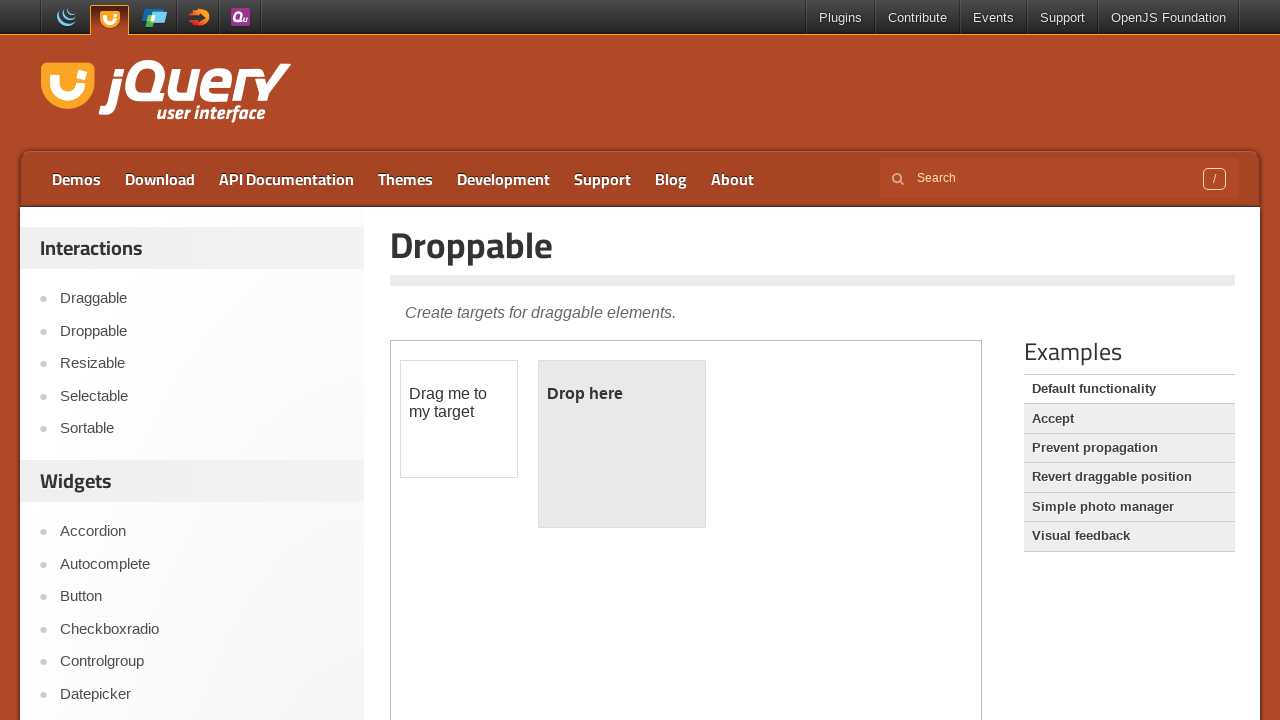

Performed drag and drop of draggable element to droppable target area at (622, 444)
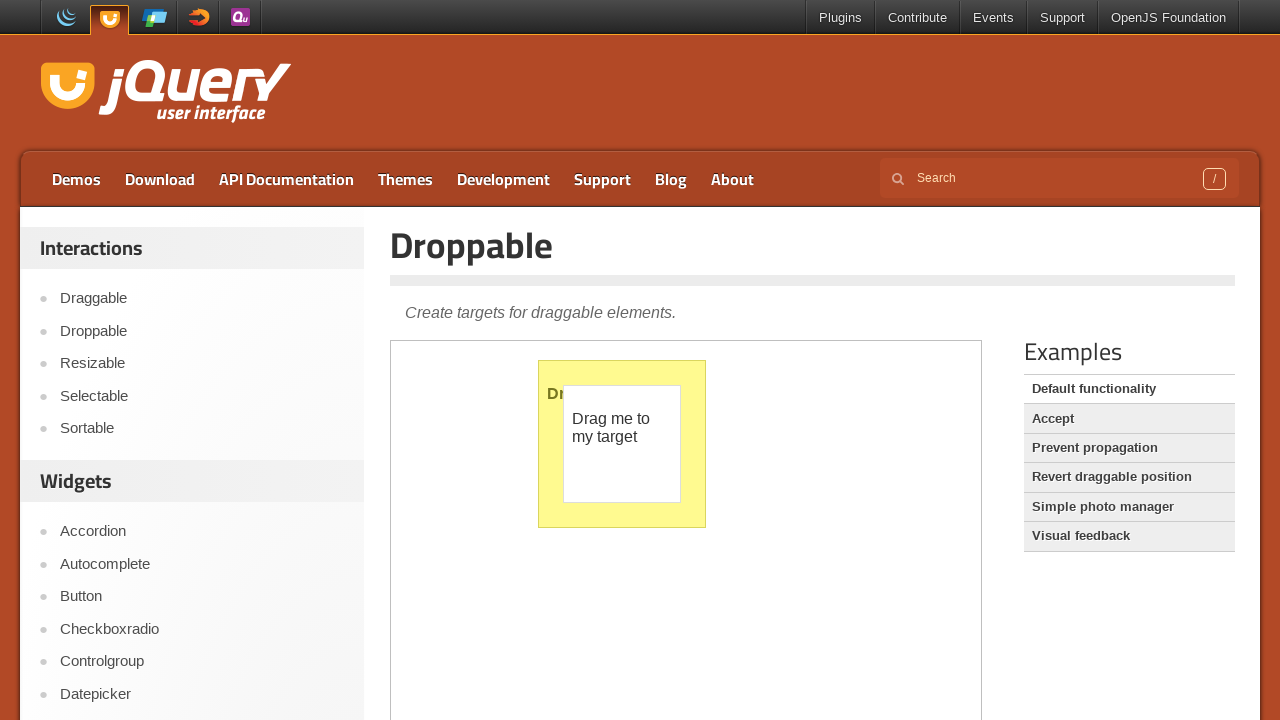

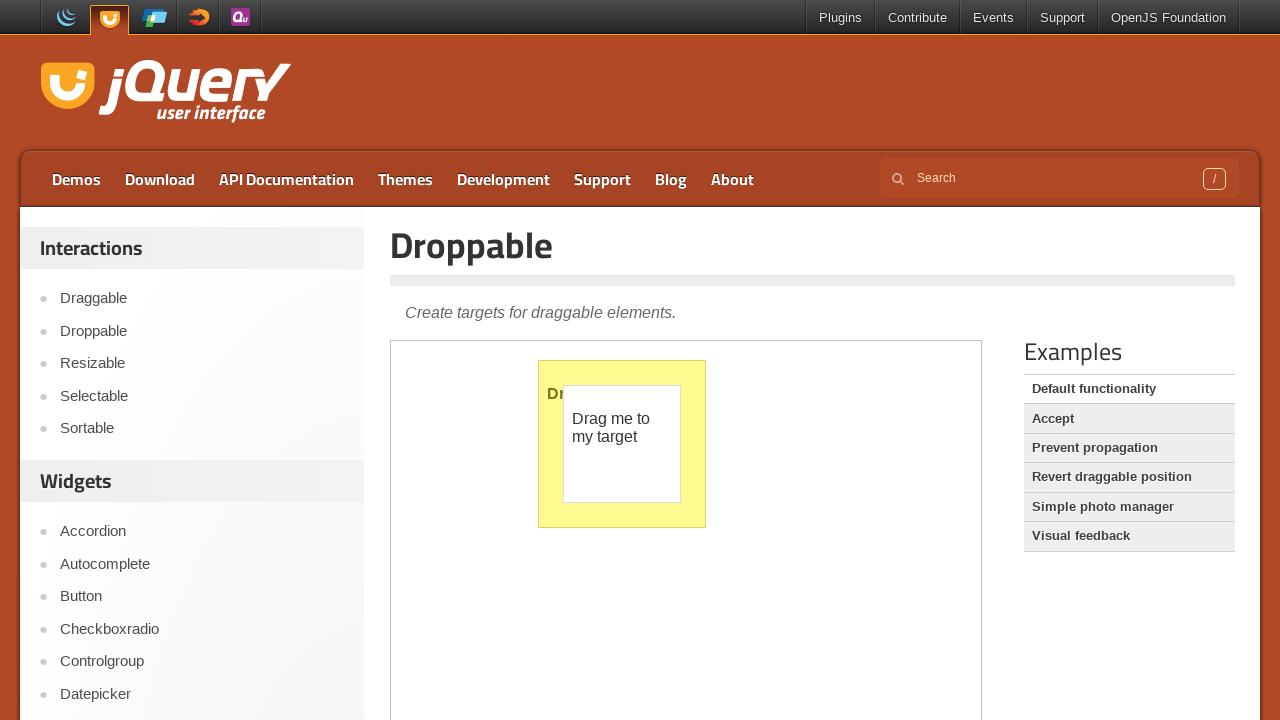